Tests drag and drop by offset functionality by dragging an element to specific coordinates within an iframe

Starting URL: https://jqueryui.com/droppable/

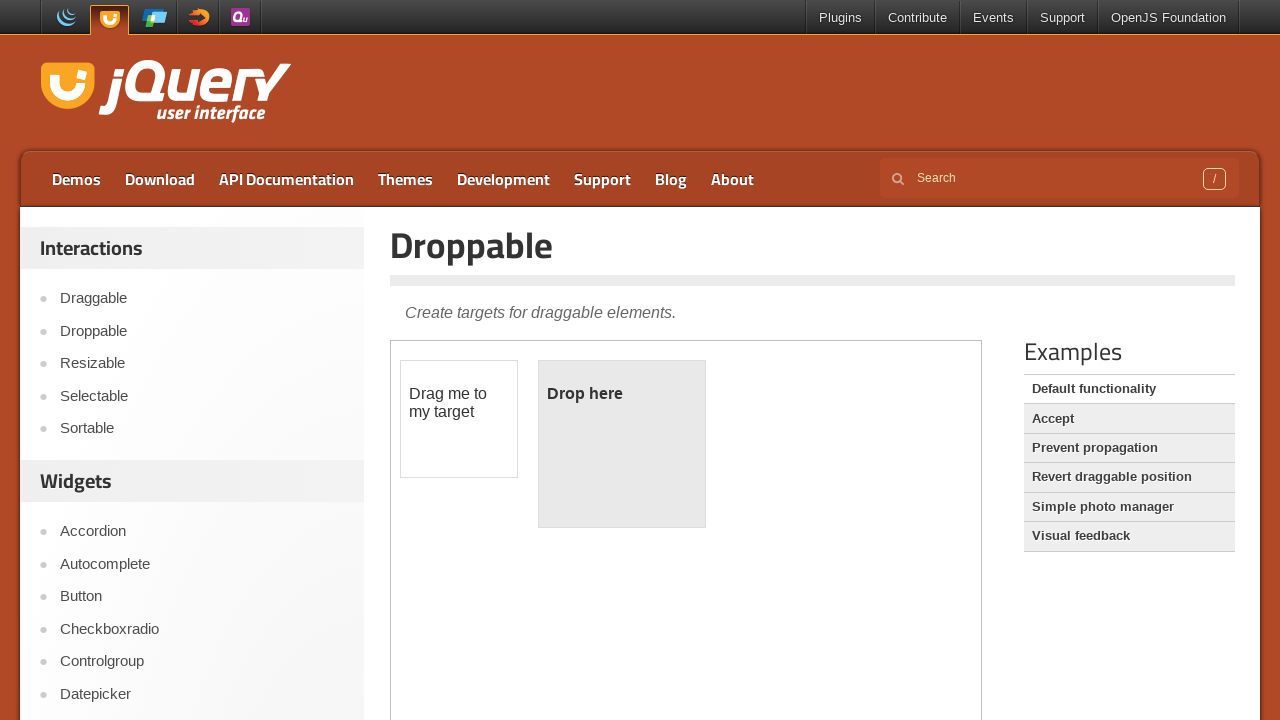

Navigated to jQuery UI droppable demo page
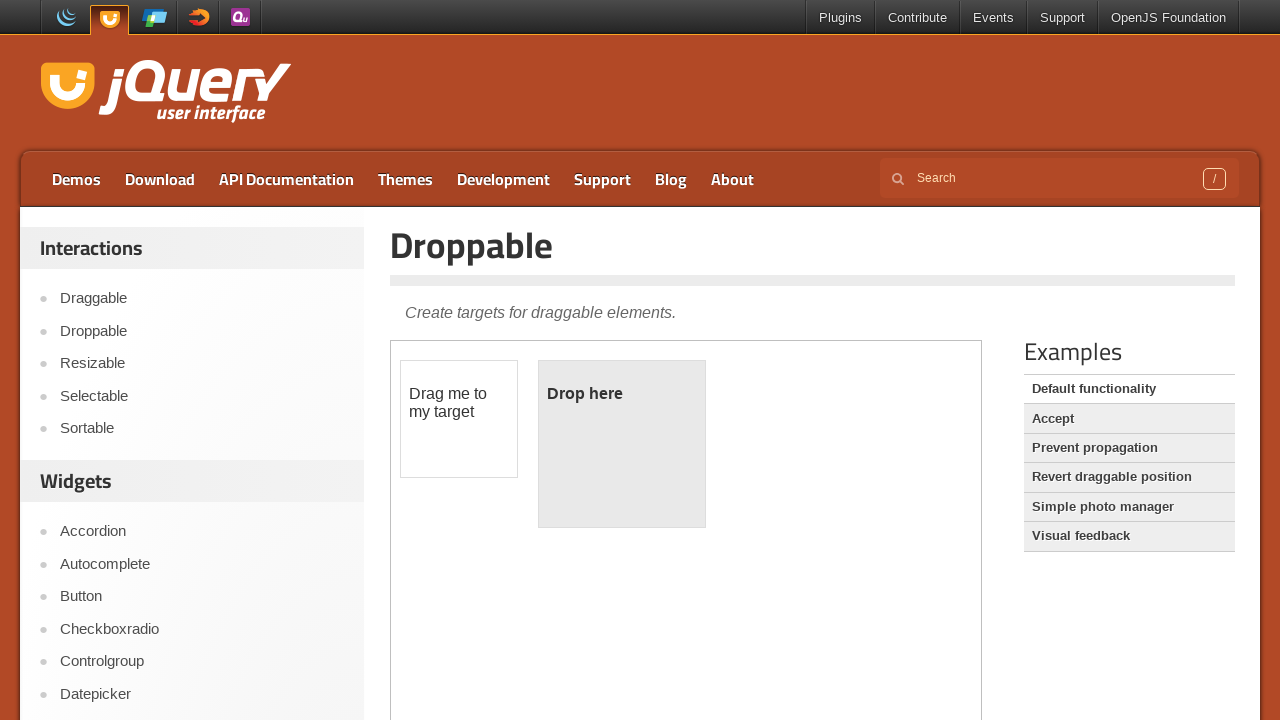

Located the demo iframe
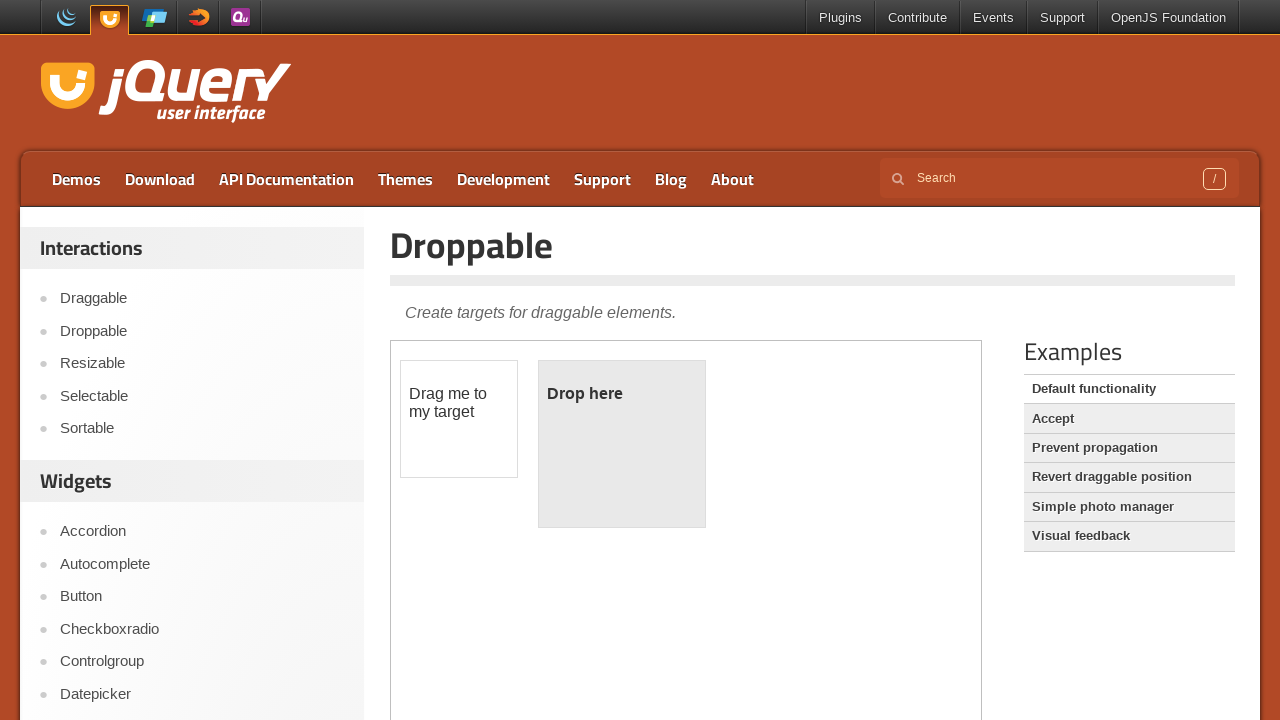

Located the draggable element with id 'draggable'
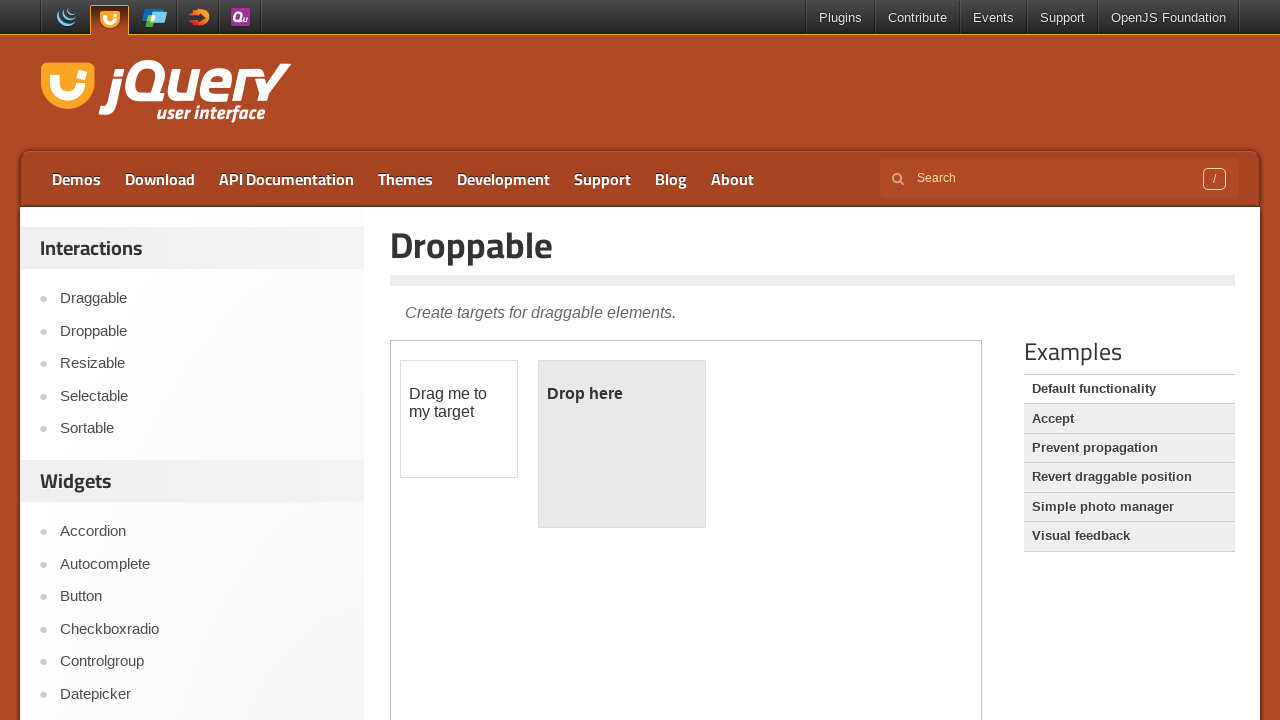

Located the droppable target element with id 'droppable'
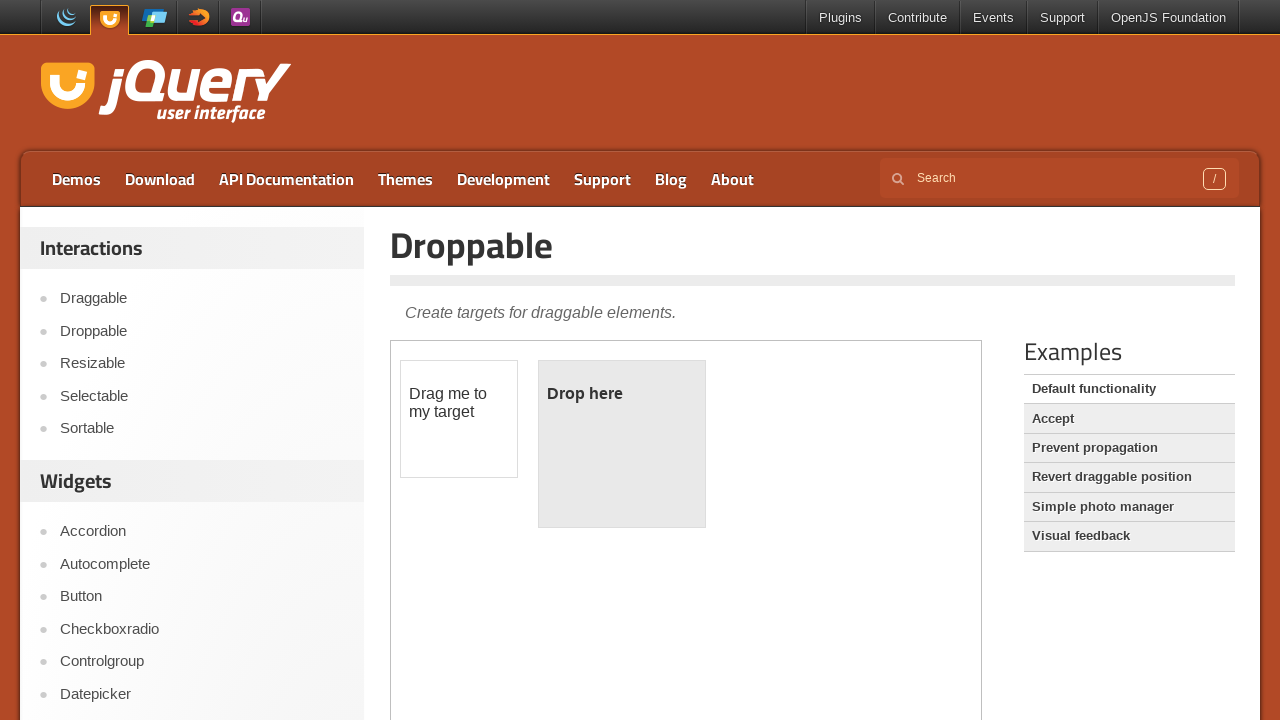

Dragged the draggable element to the droppable target at (622, 444)
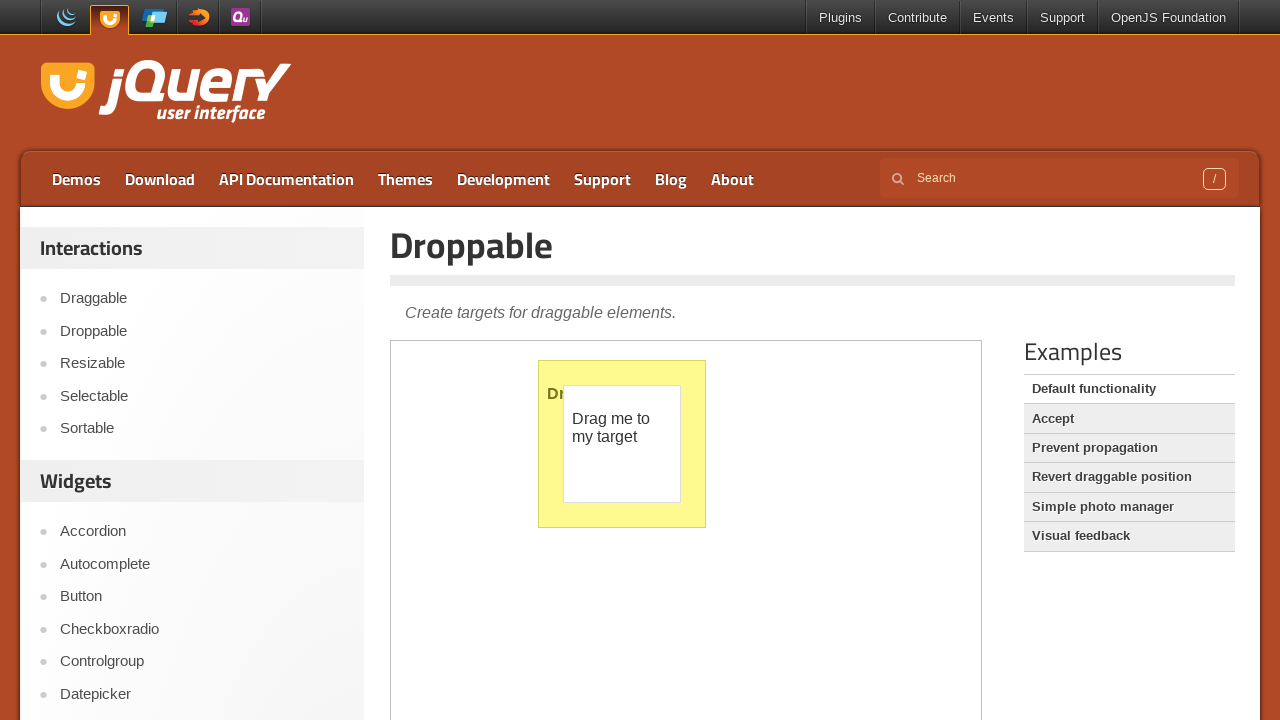

Verified the droppable target is visible after drag and drop interaction
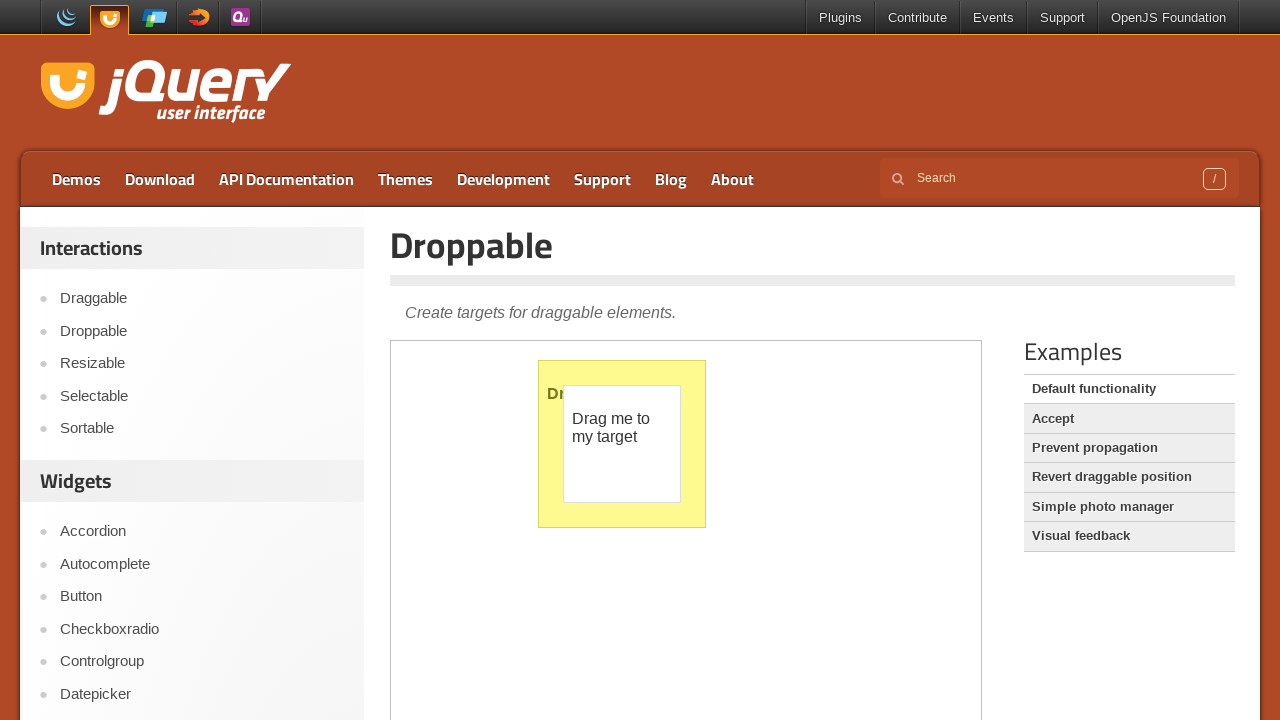

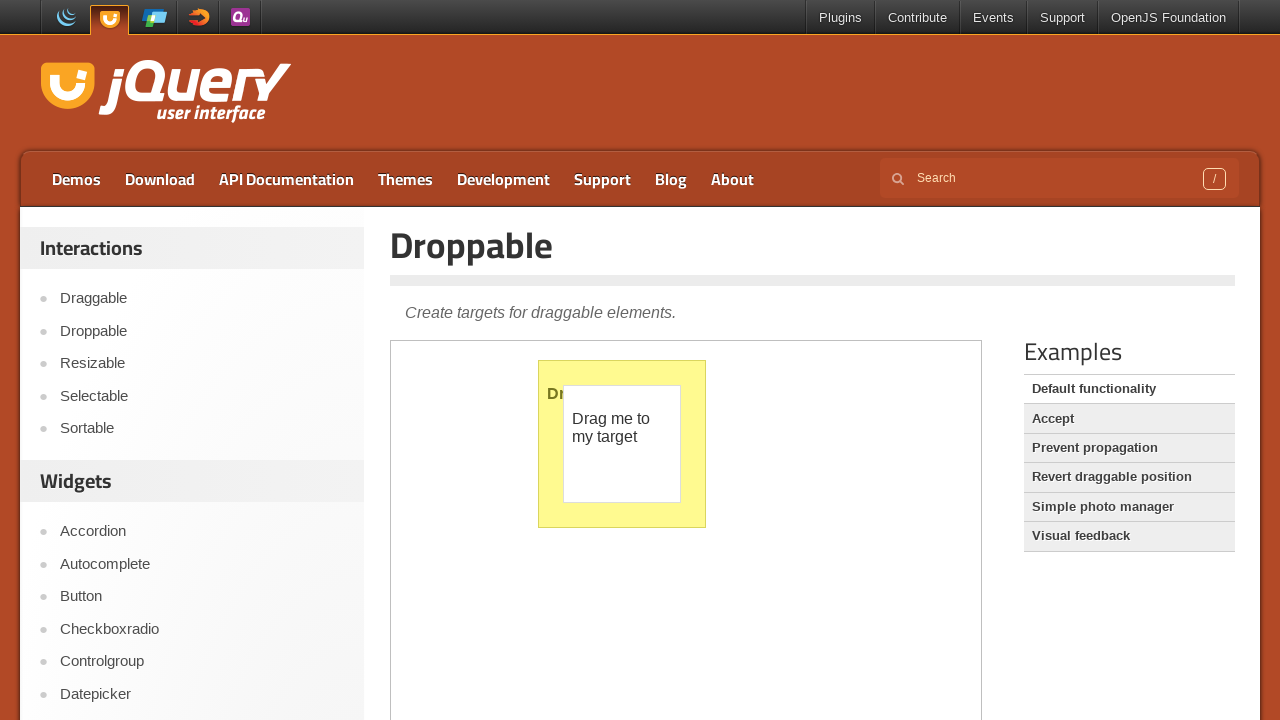